Tests dynamic controls on the-internet.herokuapp.com by interacting with checkboxes and buttons that dynamically enable/disable form elements

Starting URL: http://the-internet.herokuapp.com

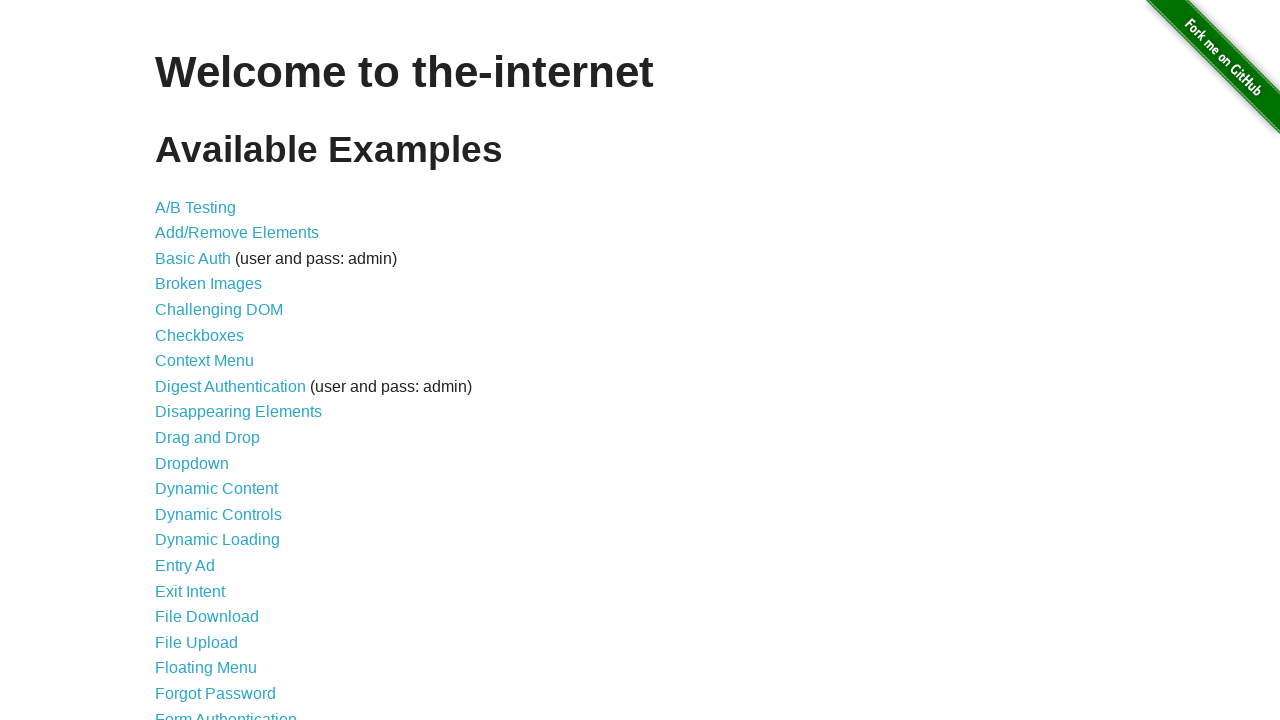

Clicked on Dynamic Controls link at (218, 514) on text=Dynamic Controls
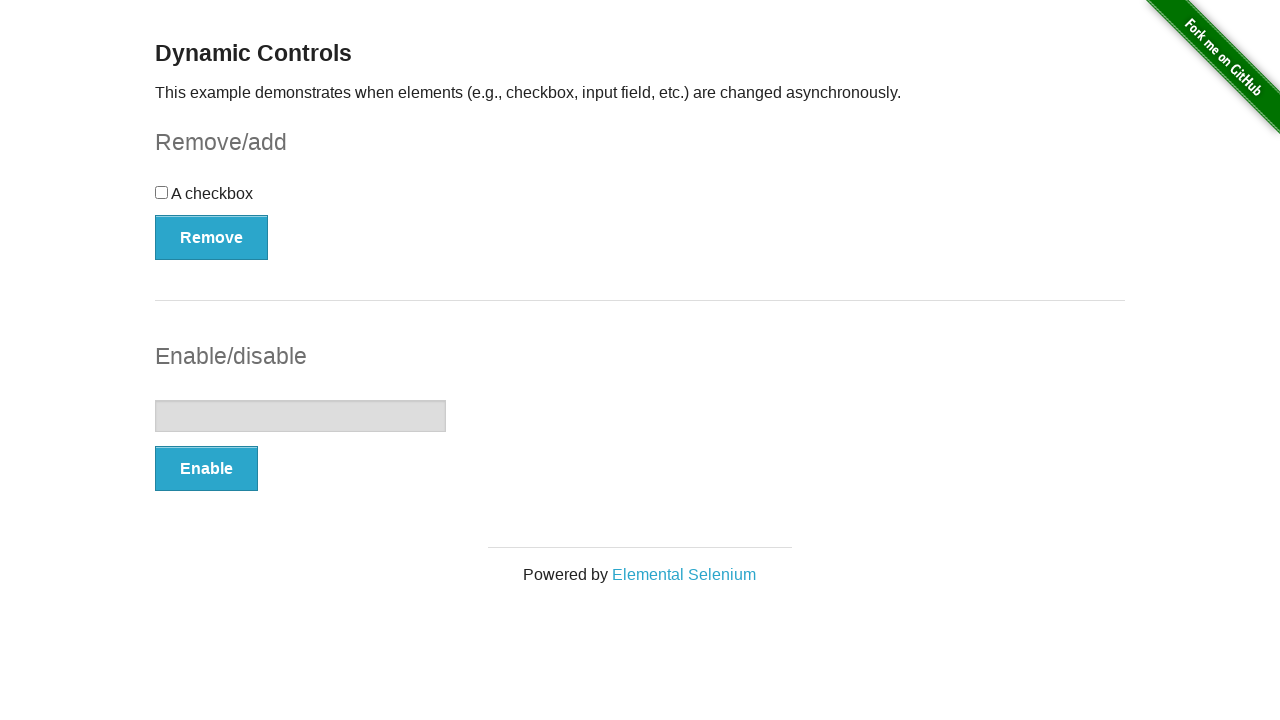

Clicked the checkbox at (640, 200) on #checkbox
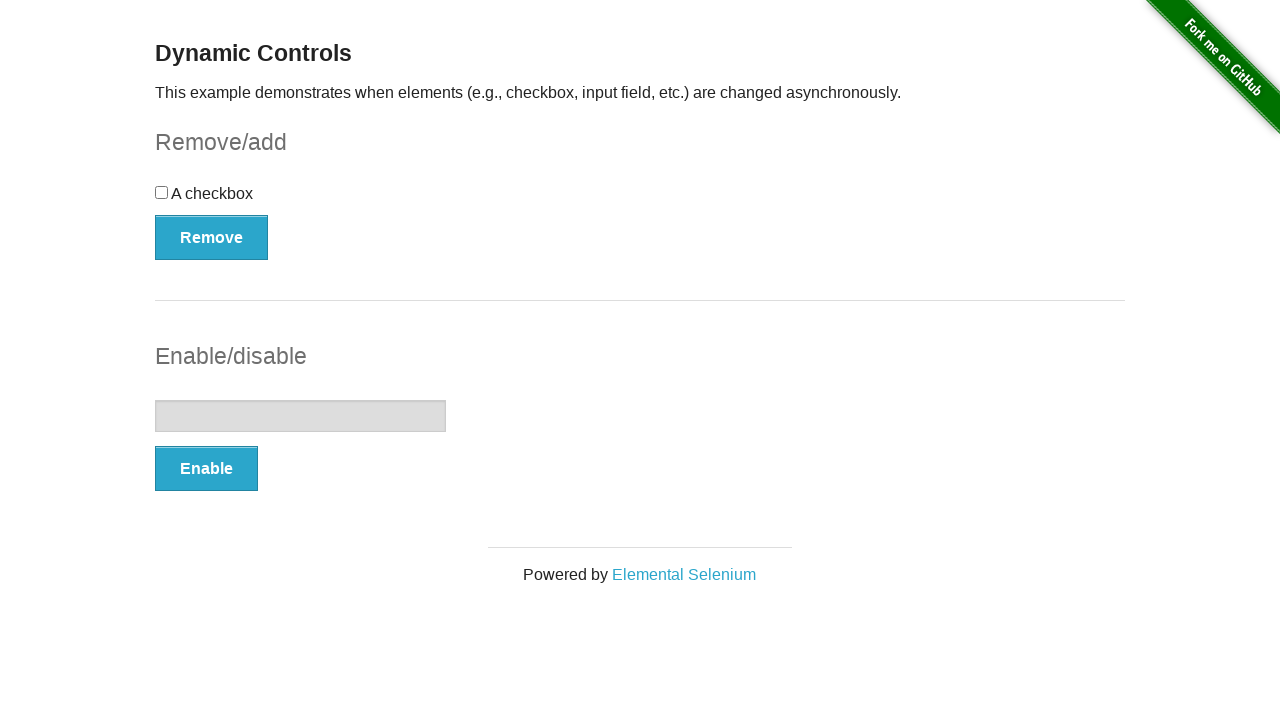

Clicked the Remove button for checkbox at (212, 237) on #checkbox-example > button
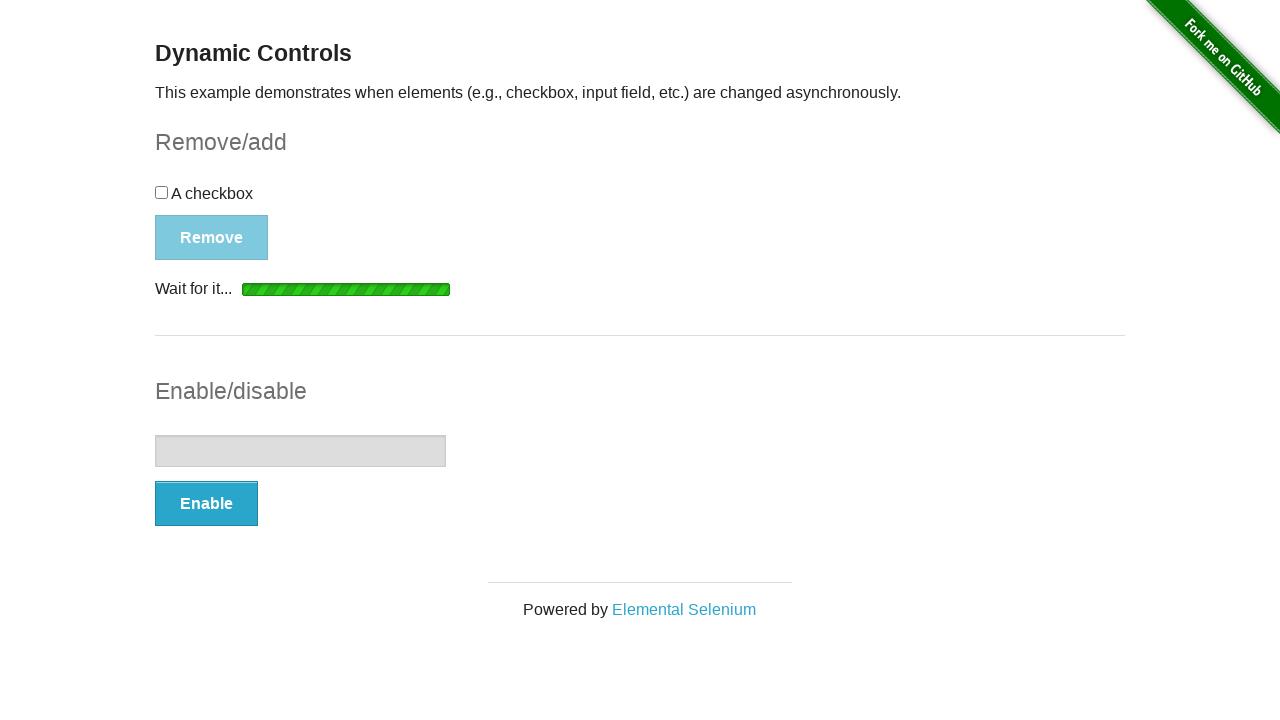

Waited for checkbox Remove/Add button to become enabled
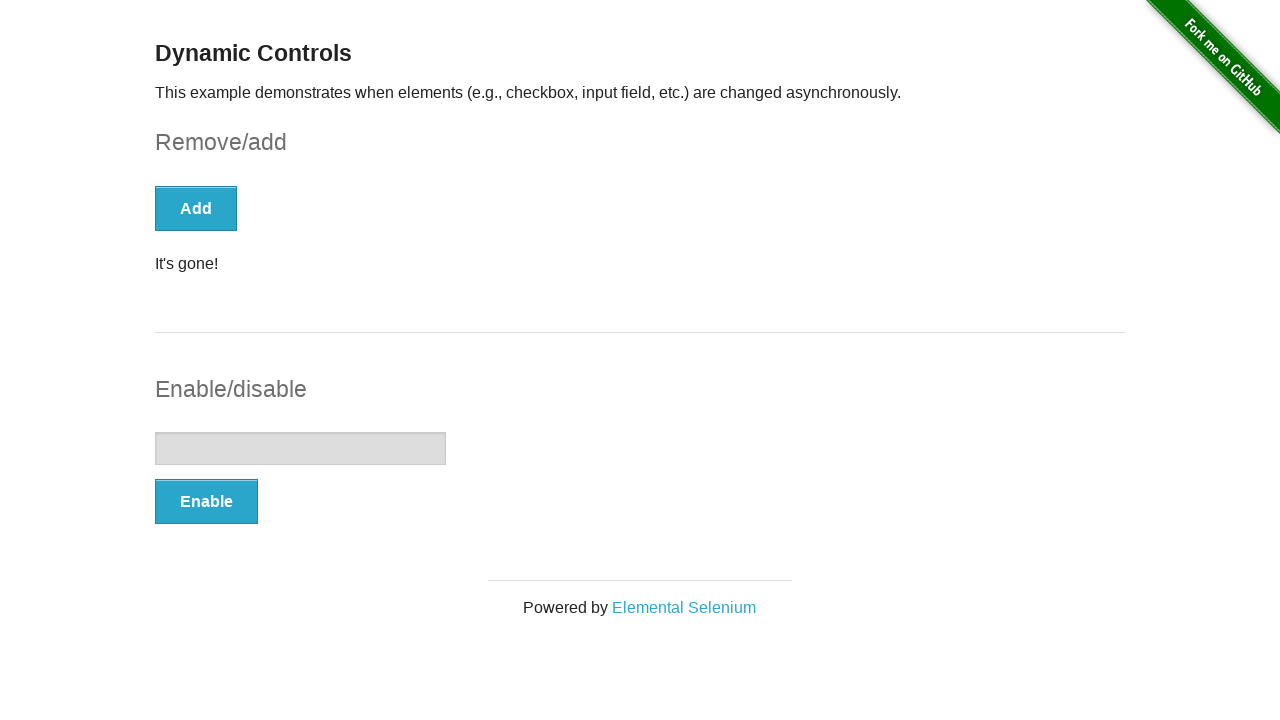

Clicked the Enable button for input field at (206, 501) on #input-example > button
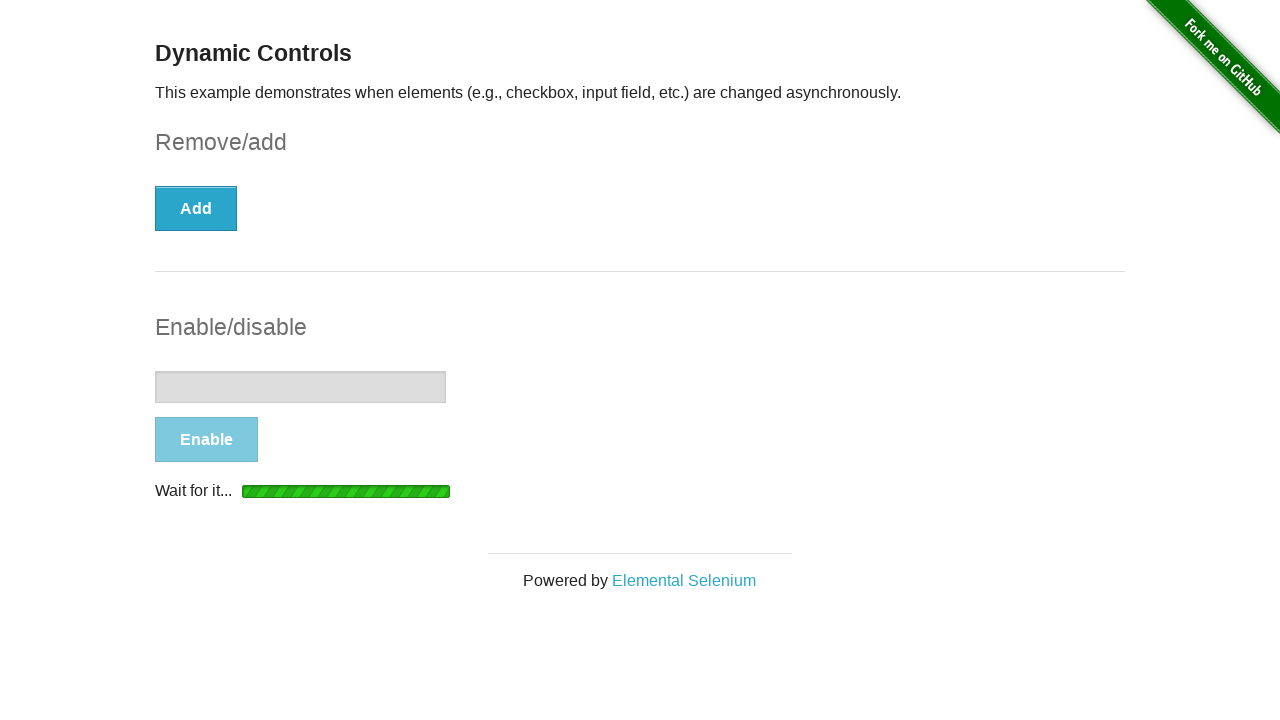

Waited for input Enable/Disable button to become enabled
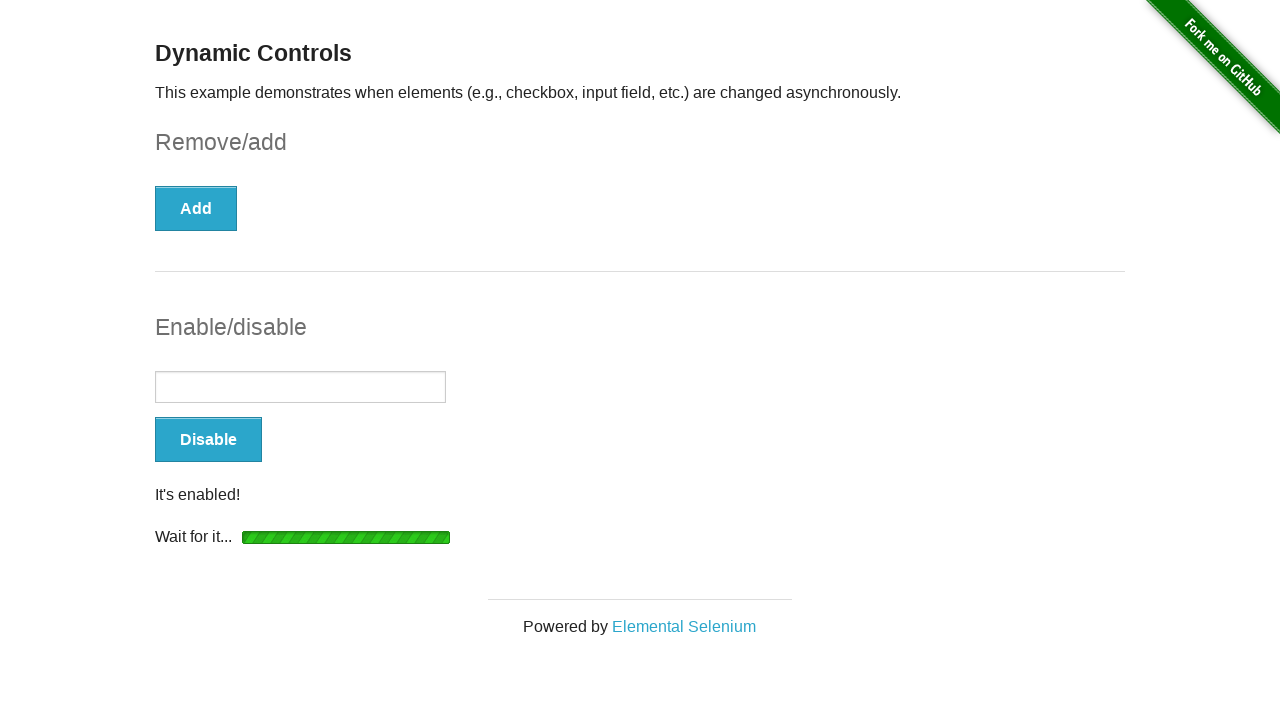

Typed 'Automatizacion prro :V ' into the enabled input field on #input-example > input[type=text]
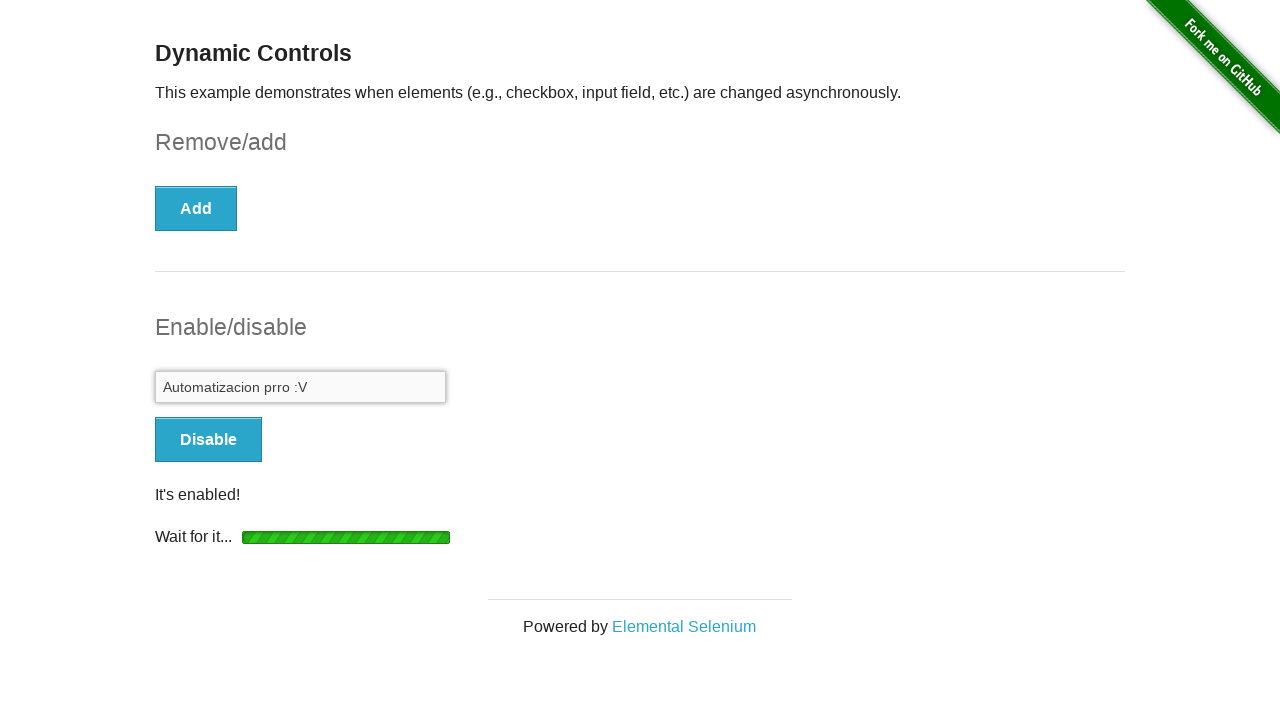

Clicked the Disable button to disable the input field at (208, 440) on #input-example > button
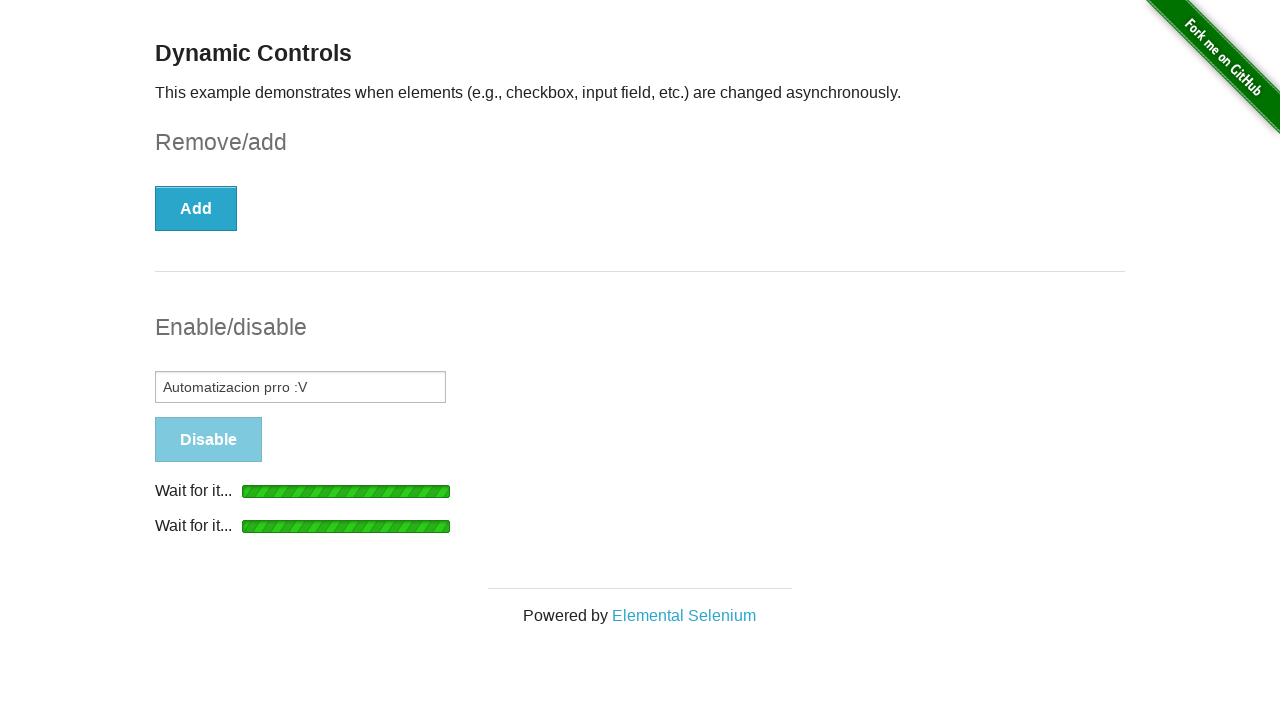

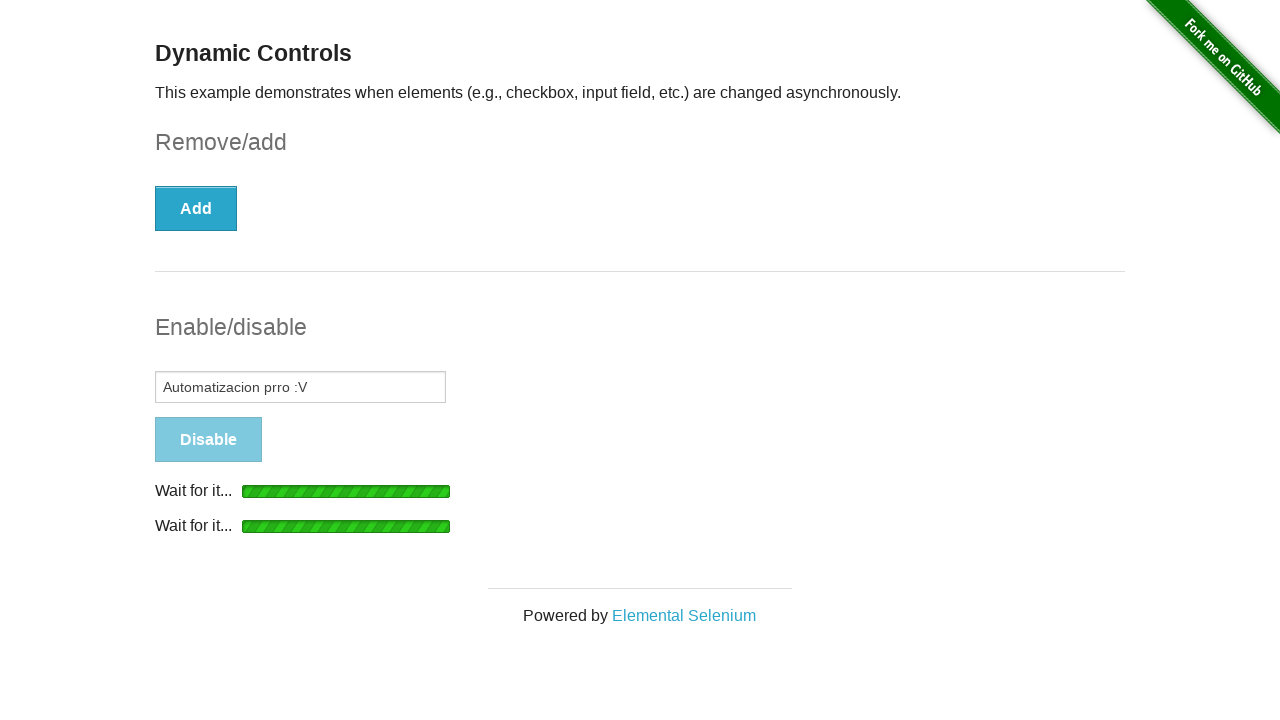